Tests email validation by entering invalid email format and verifying error messages

Starting URL: https://alada.vn/tai-khoan/dang-ky.html

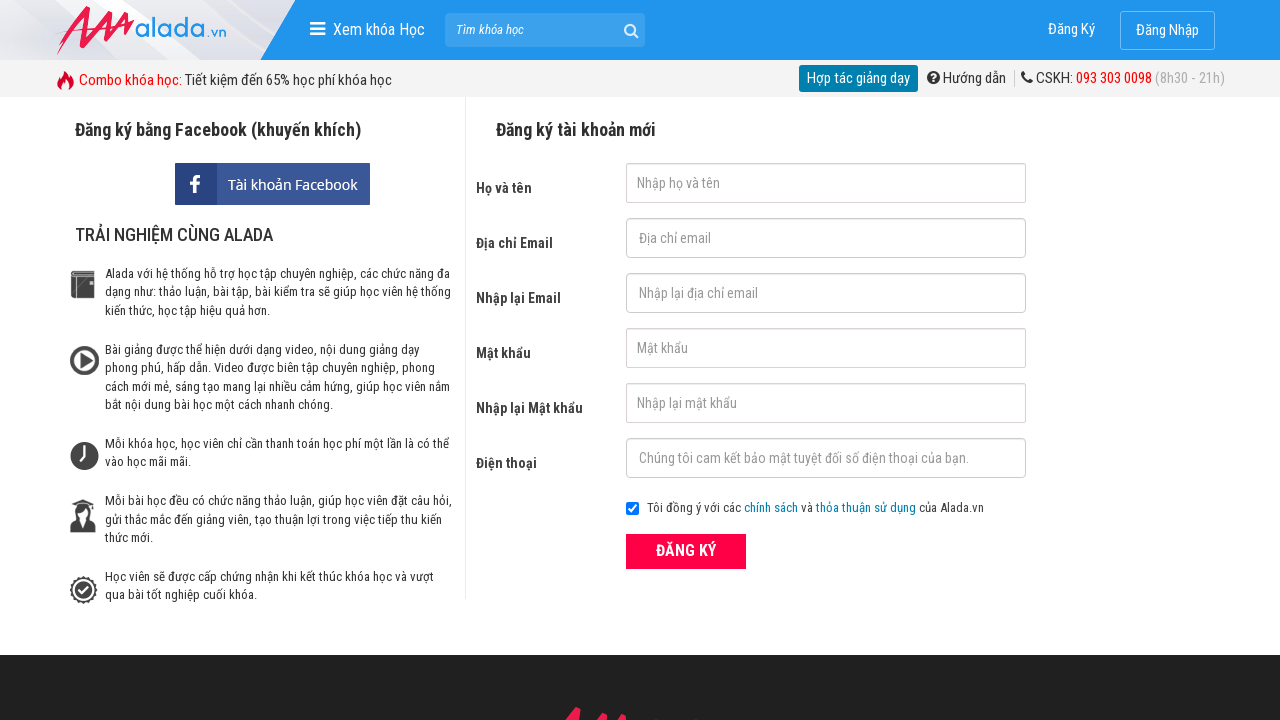

Filled first name field with 'Leo Nguyen' on #txtFirstname
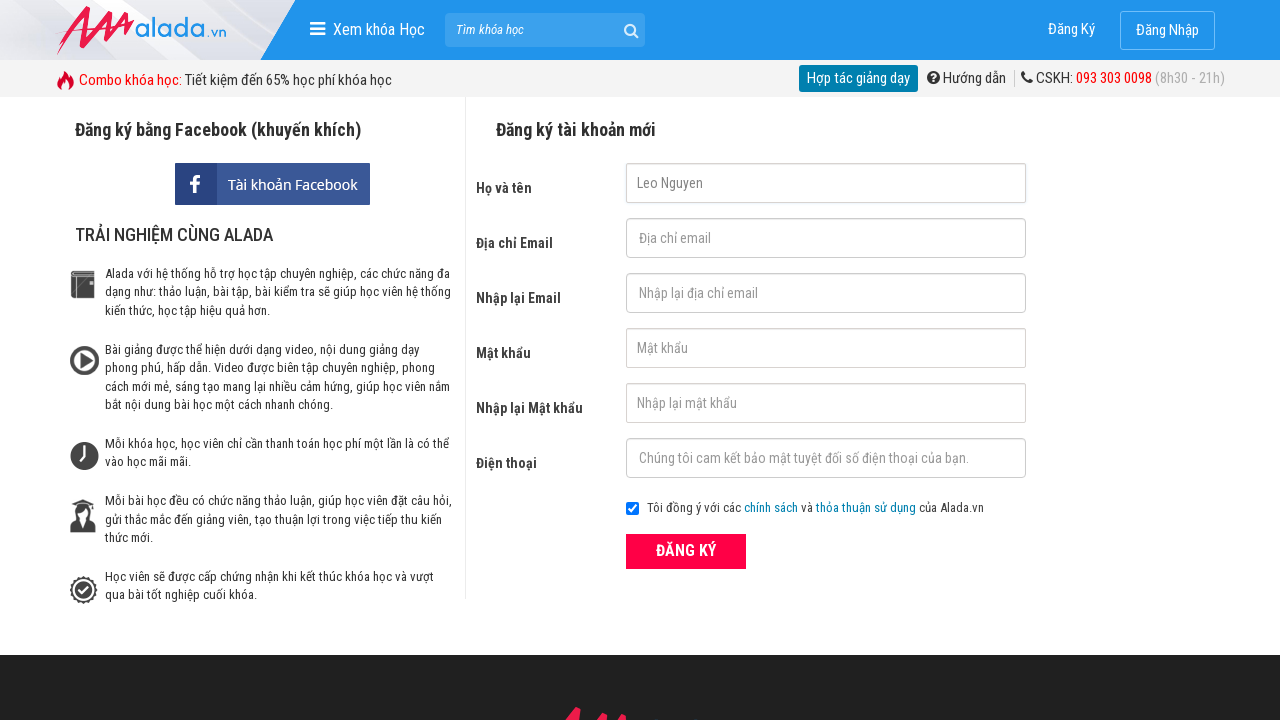

Filled email field with invalid format 'Leo@Leo@Leo' on #txtEmail
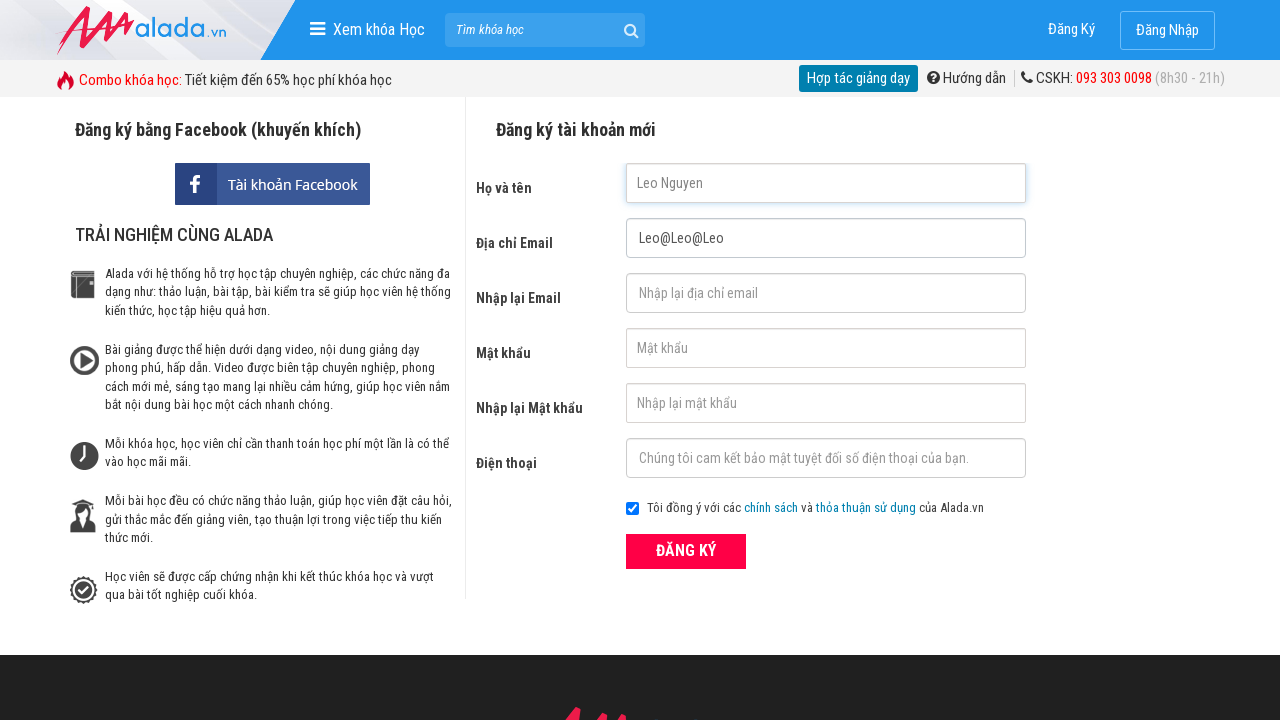

Filled confirm email field with invalid format 'Leo@Leo@Leo' on #txtCEmail
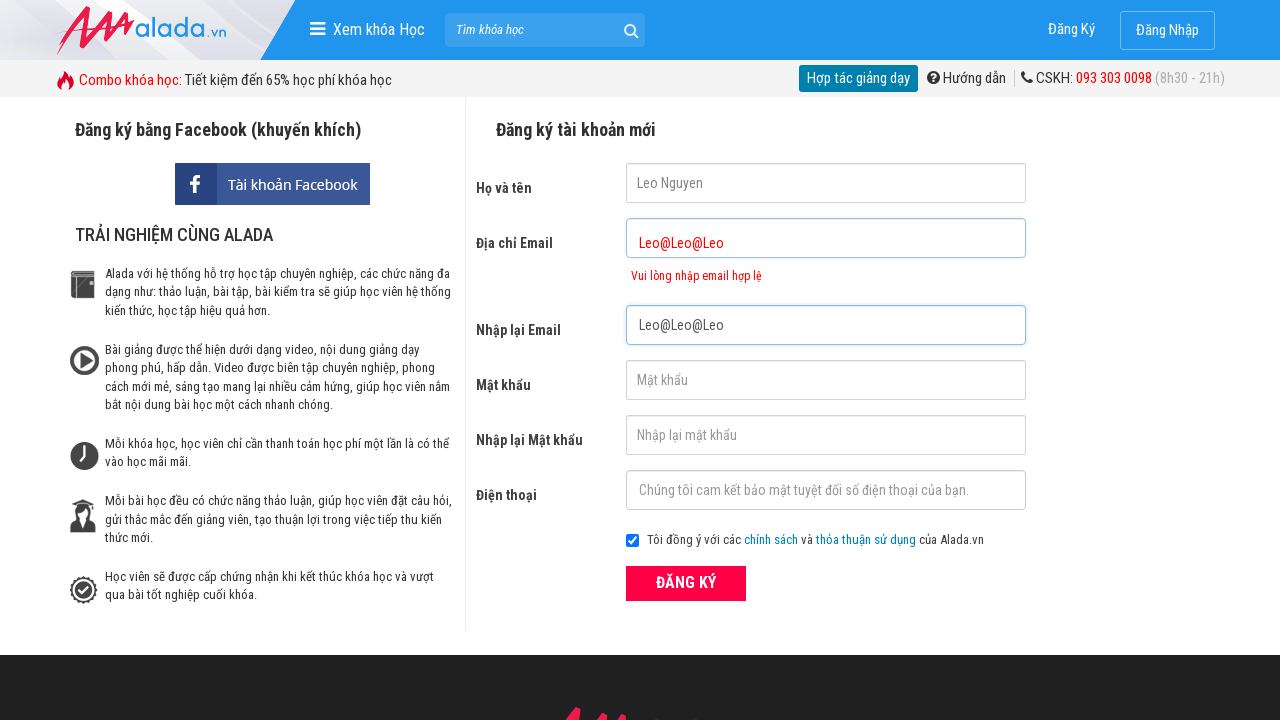

Filled password field with '123456' on #txtPassword
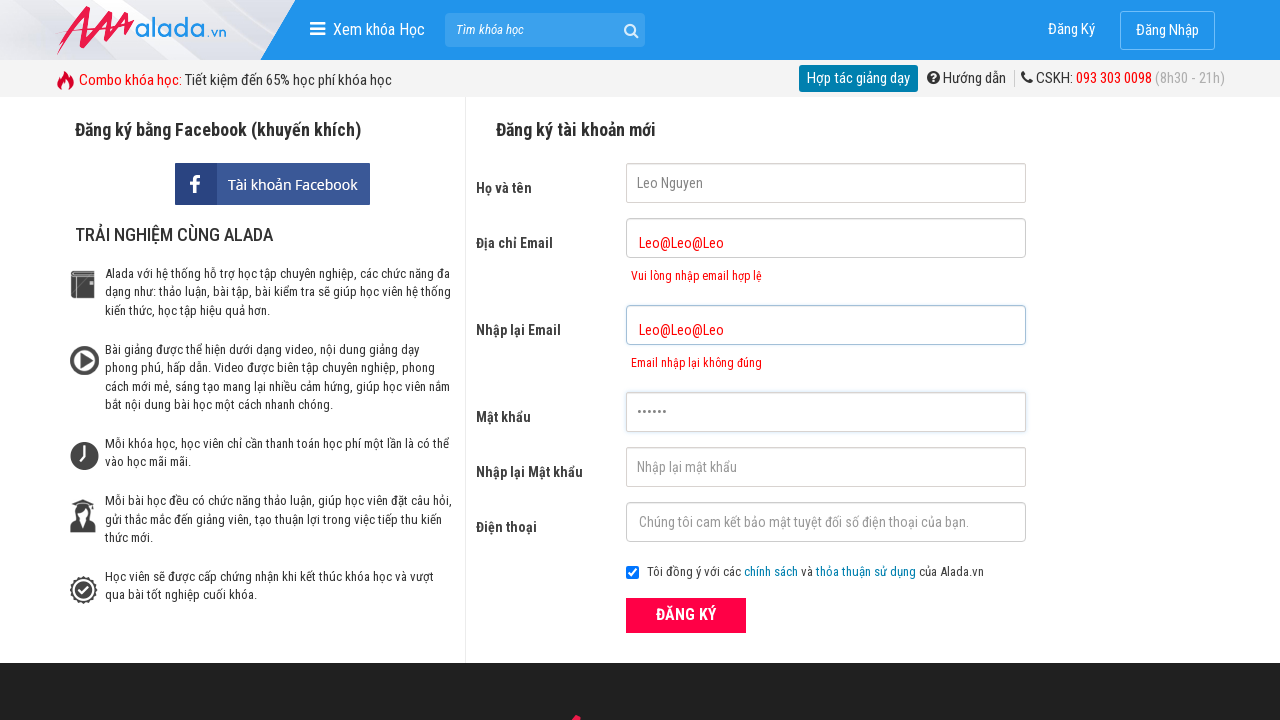

Filled confirm password field with '123456' on #txtCPassword
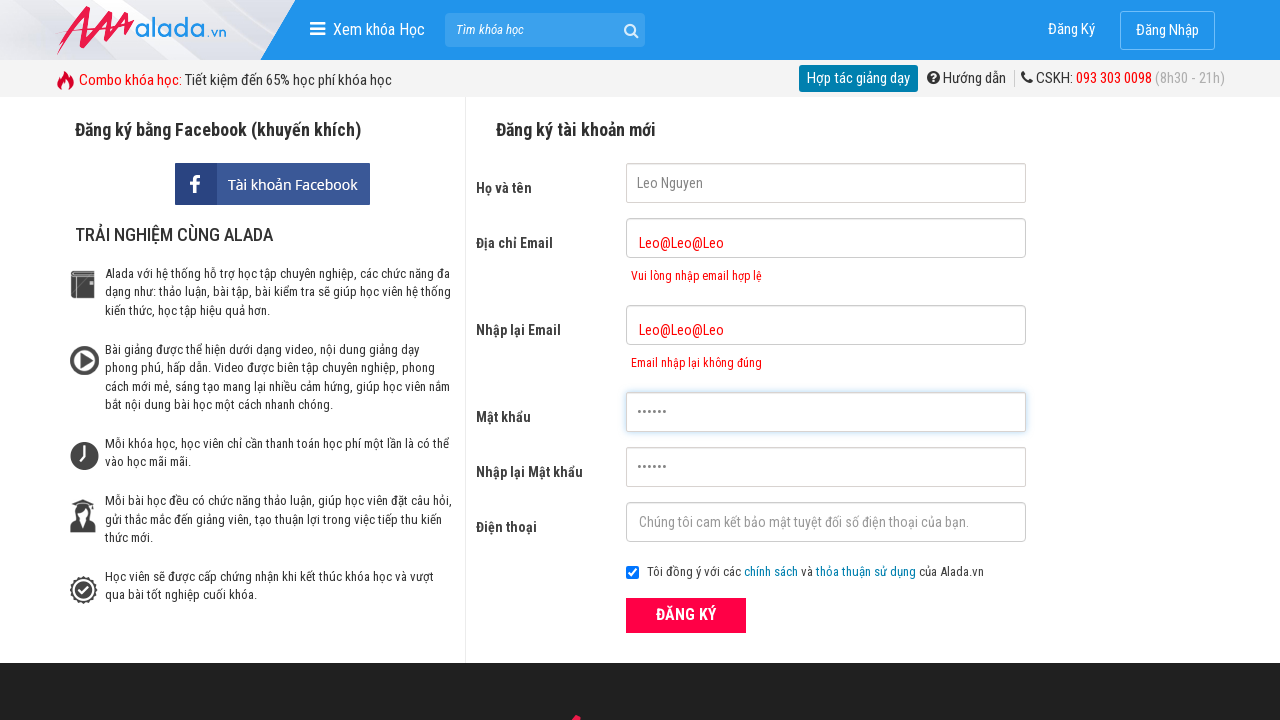

Filled phone field with '0999888555' on #txtPhone
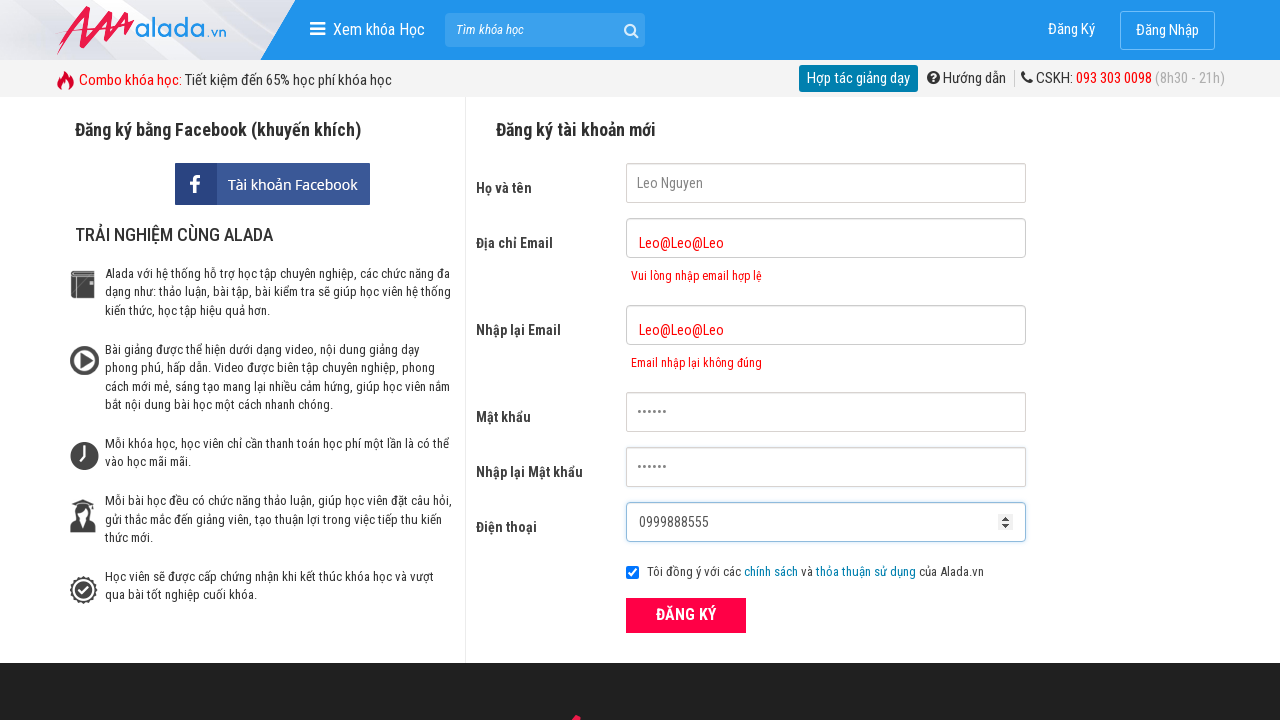

Clicked ĐĂNG KÝ (register) submit button at (686, 615) on xpath=//button[text()='ĐĂNG KÝ' and @type='submit']
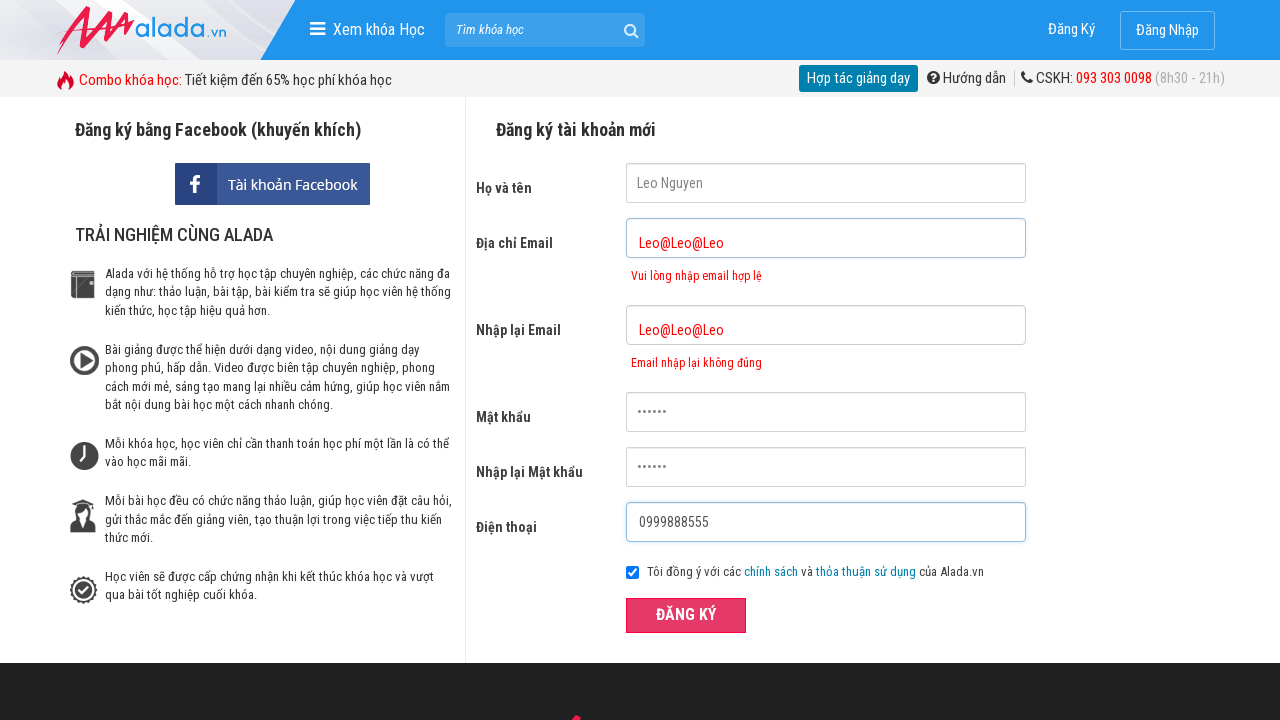

Email error message appeared, validating invalid email format rejection
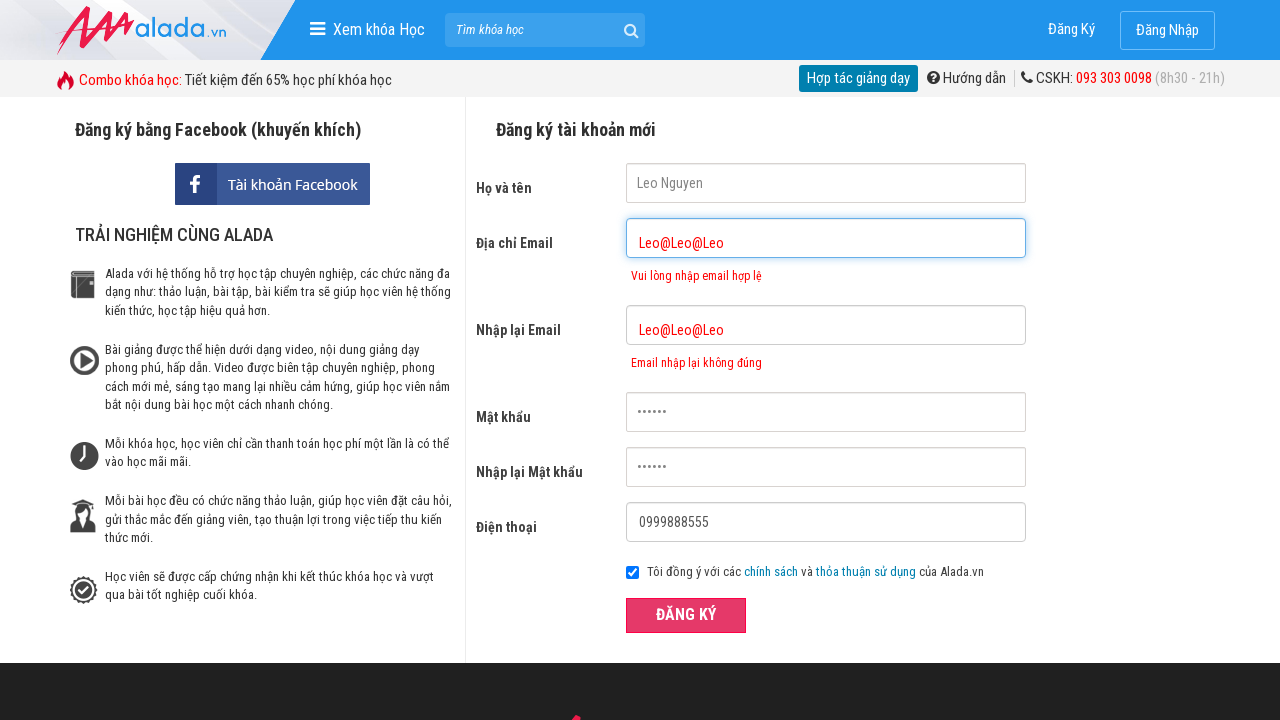

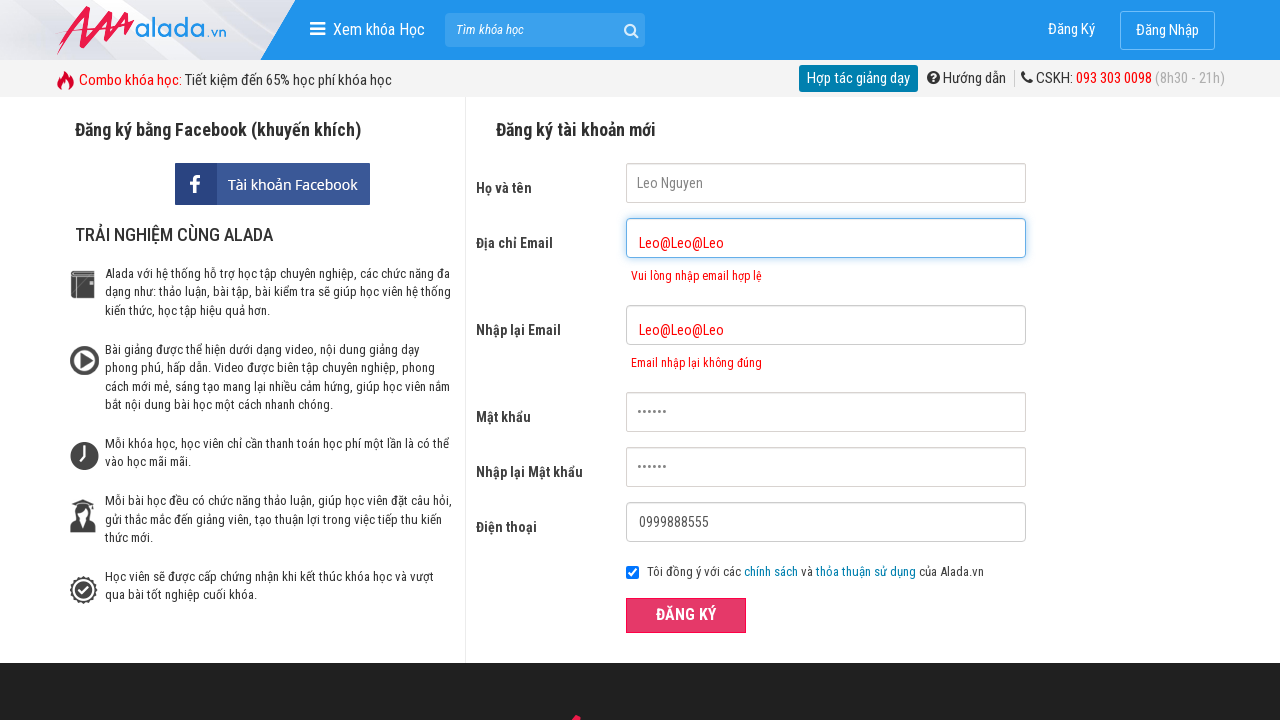